Tests auto-suggestive dropdown functionality by typing "ind" and selecting "India" from the suggested options

Starting URL: https://rahulshettyacademy.com/dropdownsPractise/

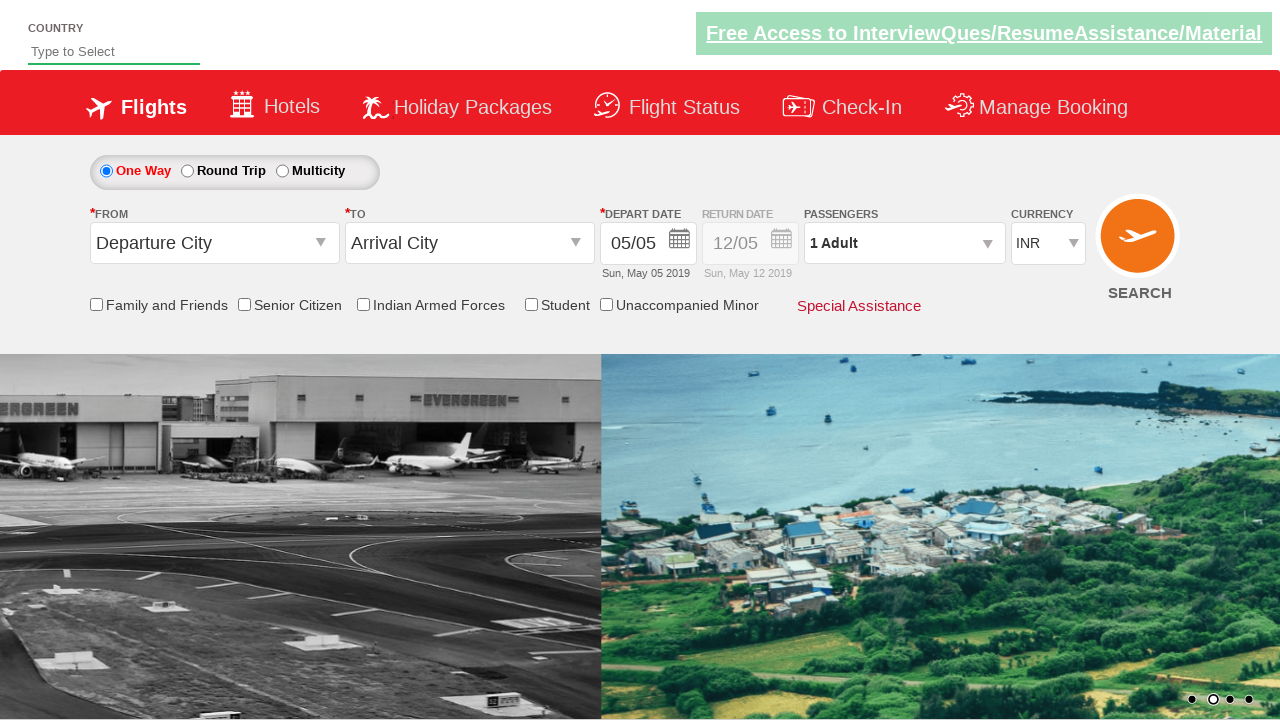

Typed 'ind' in the auto-suggest field on #autosuggest
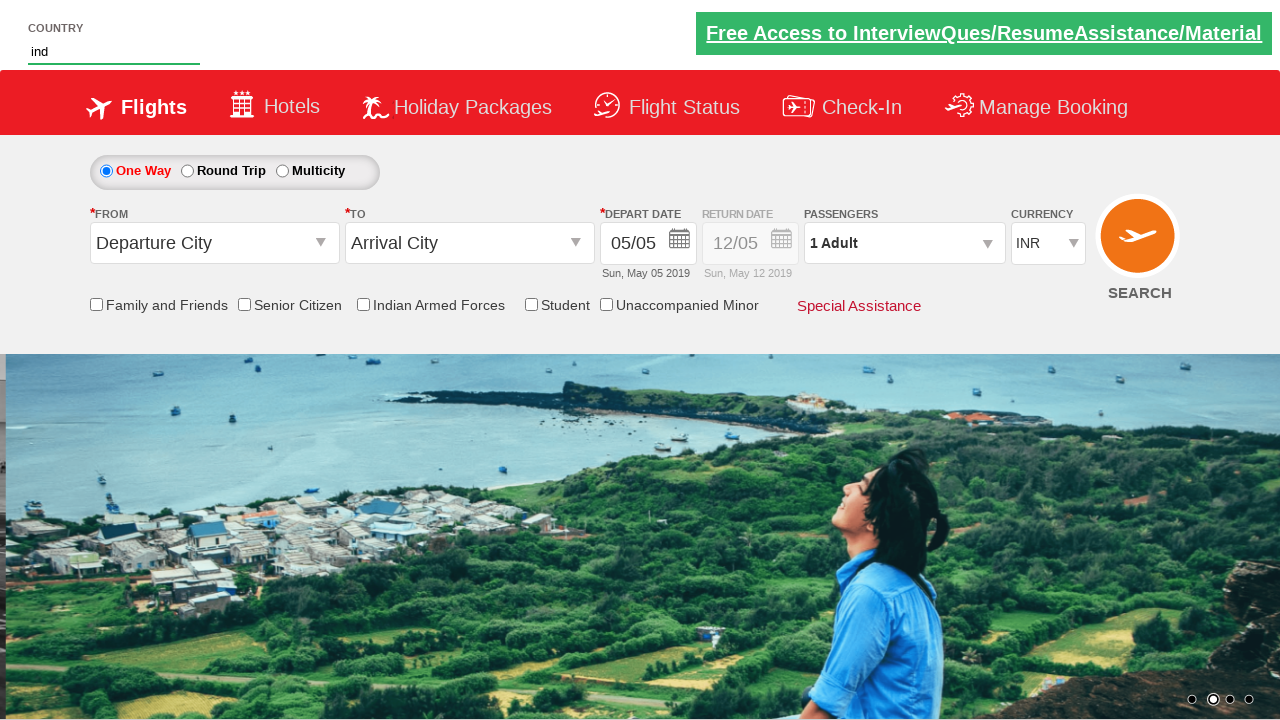

Dropdown options appeared
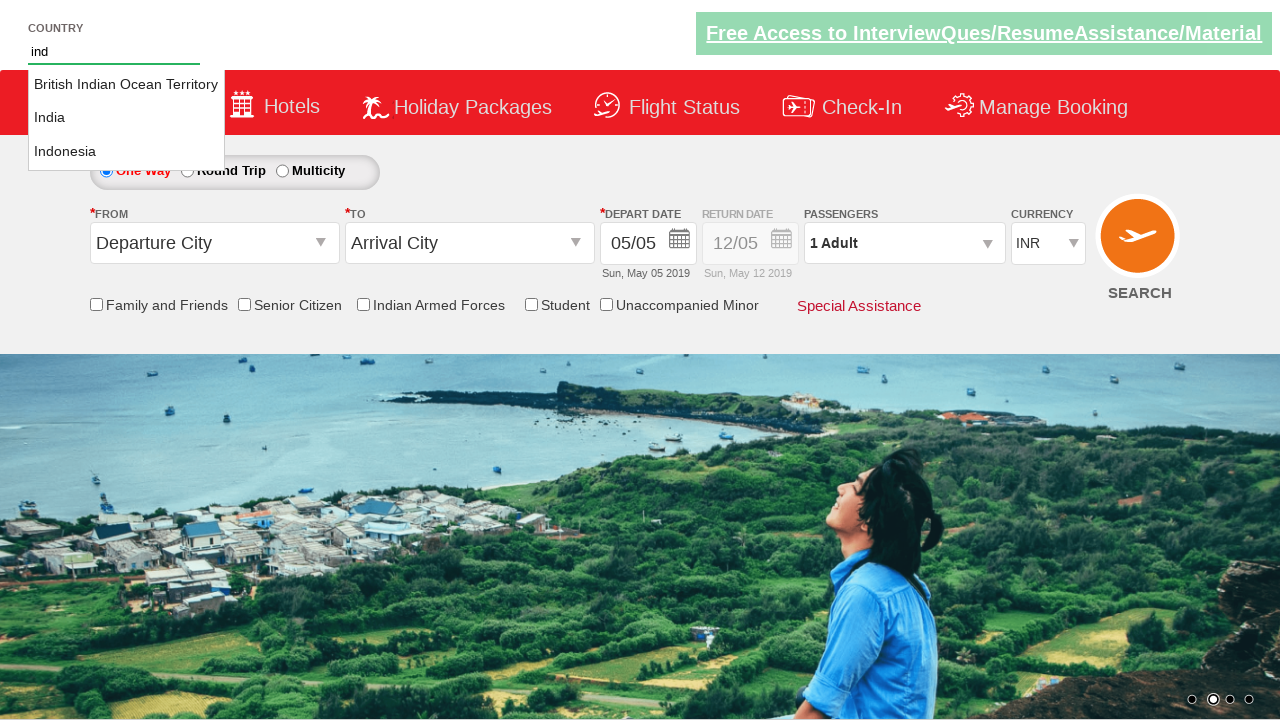

Retrieved all dropdown option elements
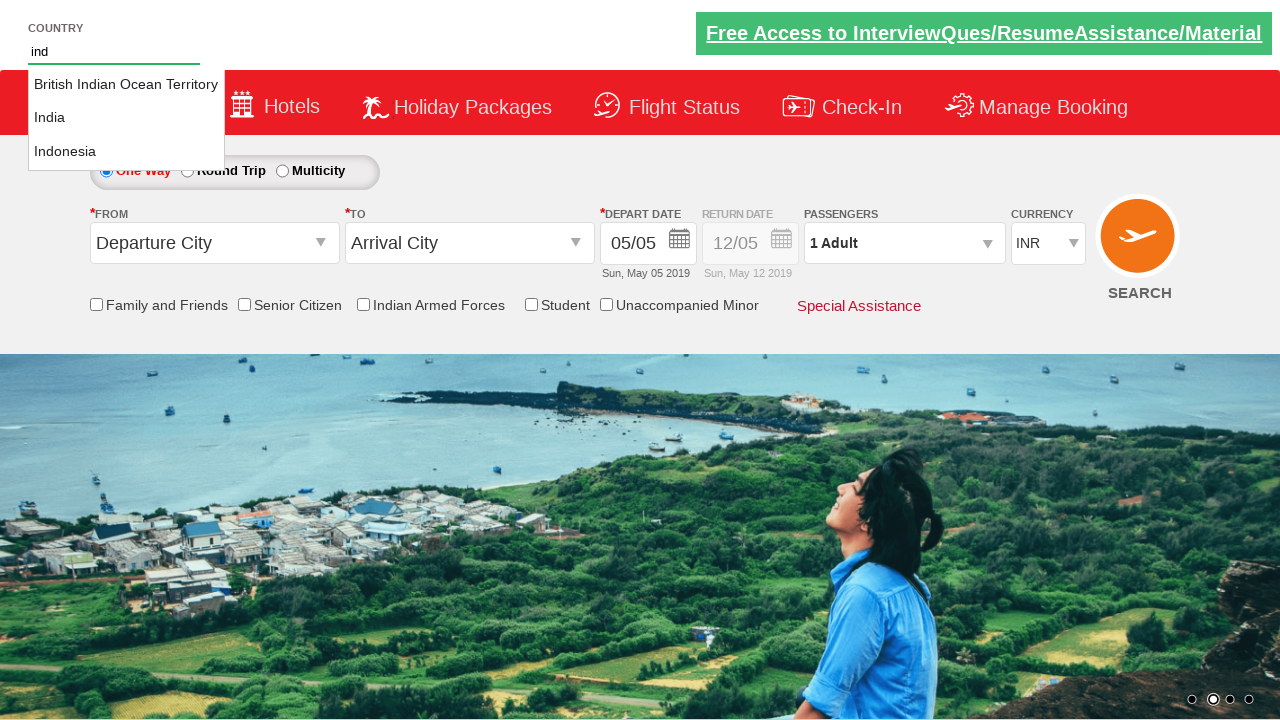

Selected 'India' from the dropdown suggestions at (126, 118) on li.ui-menu-item a >> nth=1
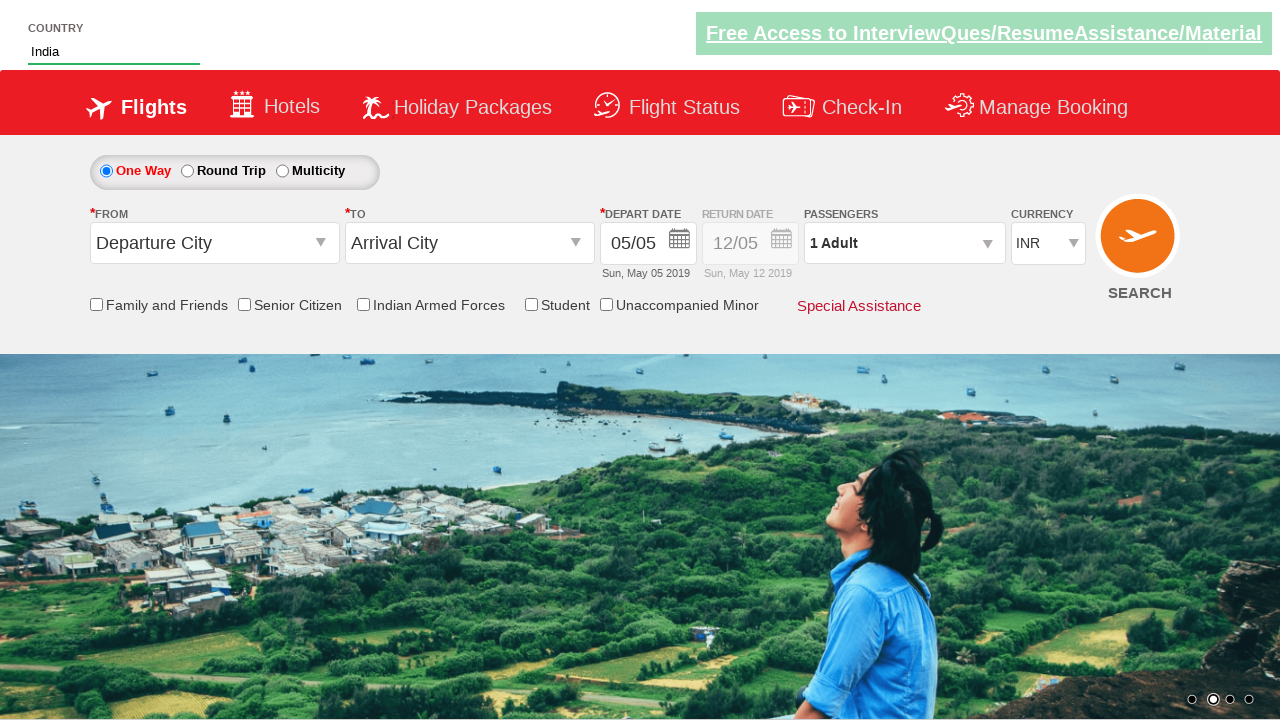

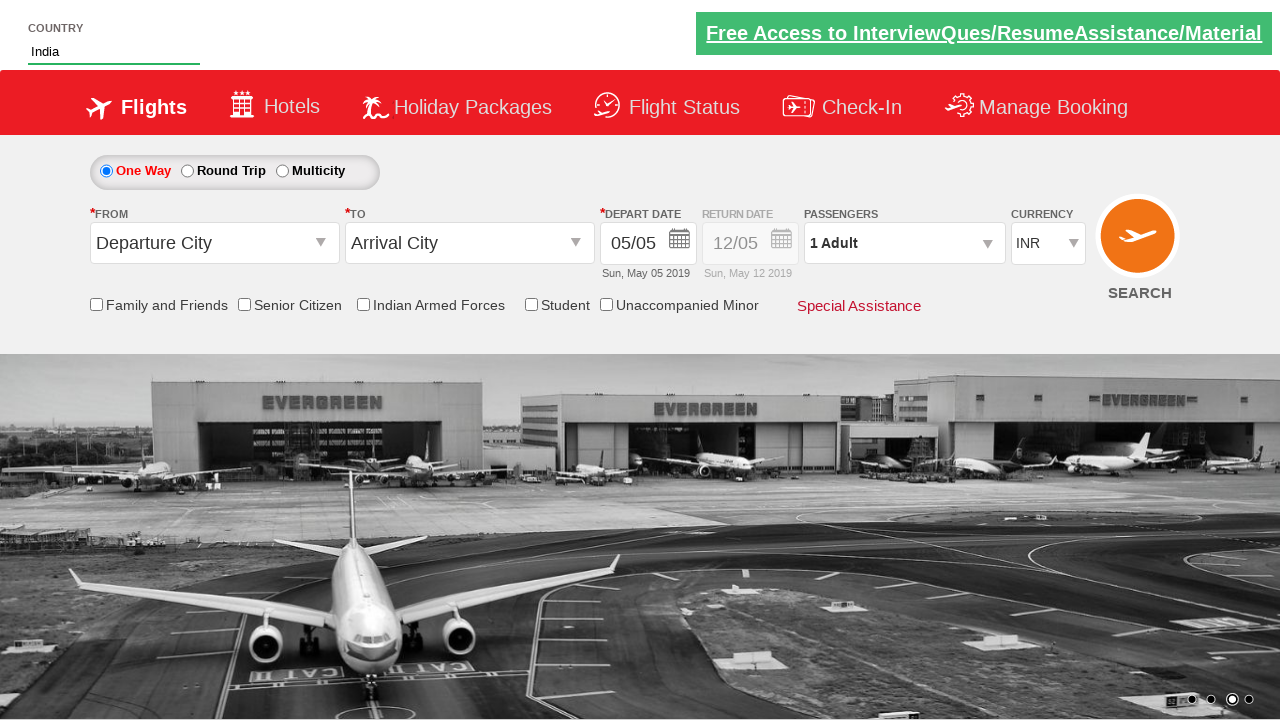